Tests that a button becomes visible after 5 seconds by waiting for its visibility and verifying it's displayed

Starting URL: https://demoqa.com/dynamic-properties

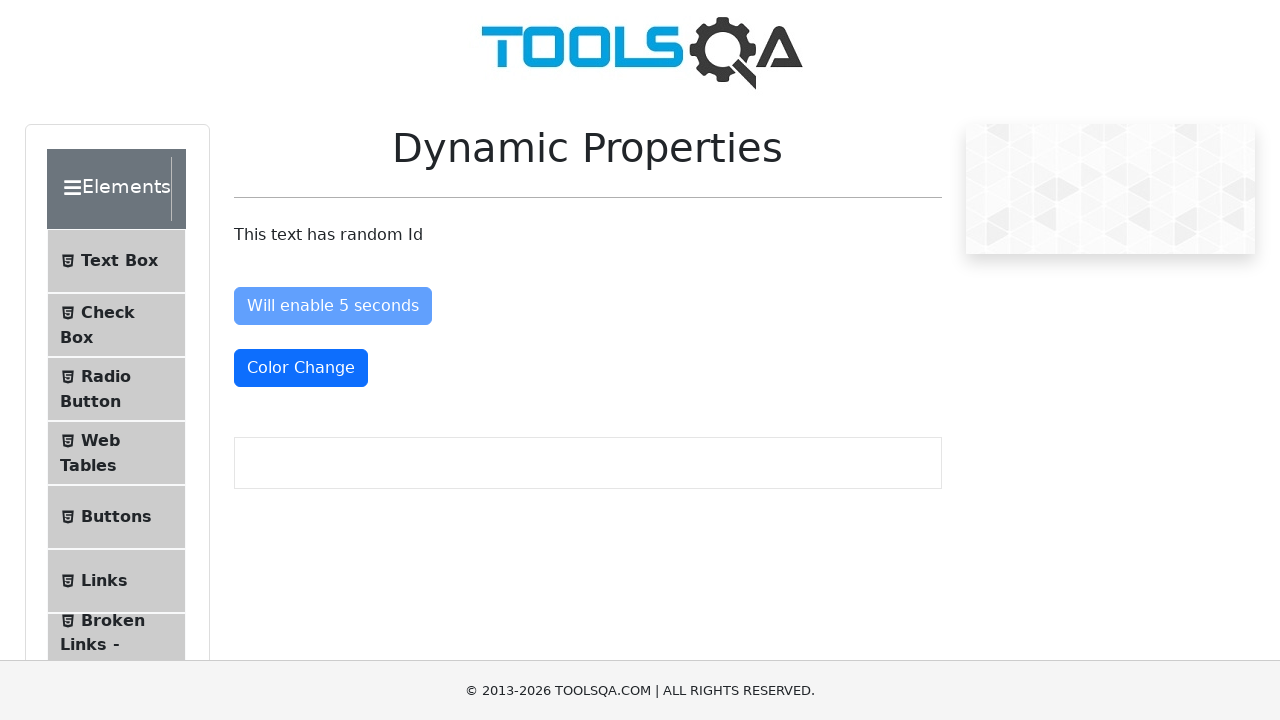

Waited for button to become visible after 5 seconds
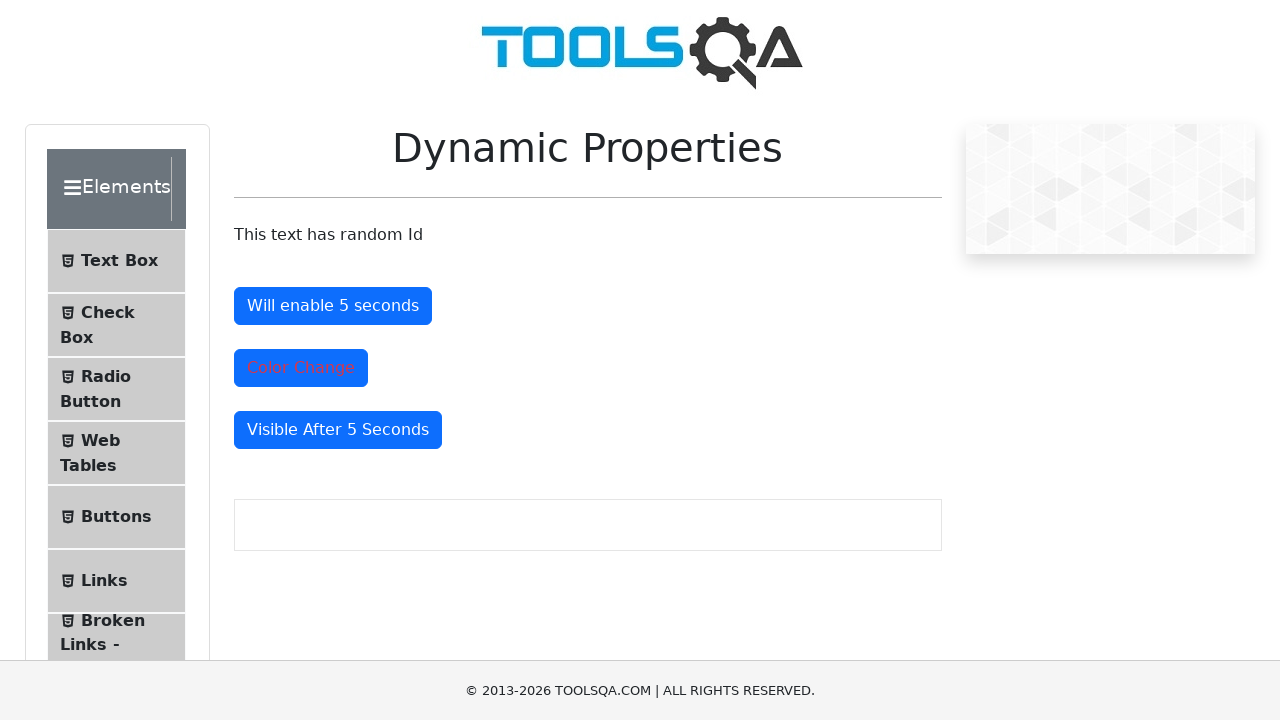

Located the visible button element
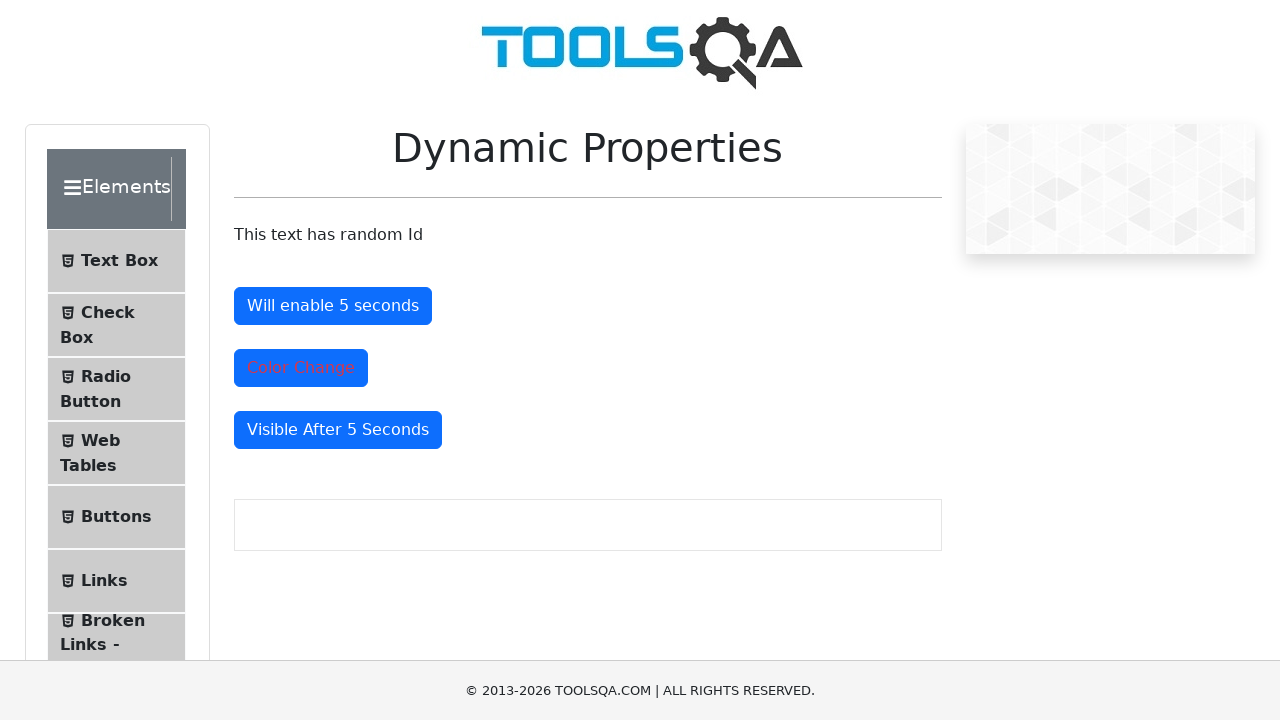

Verified that the button is displayed
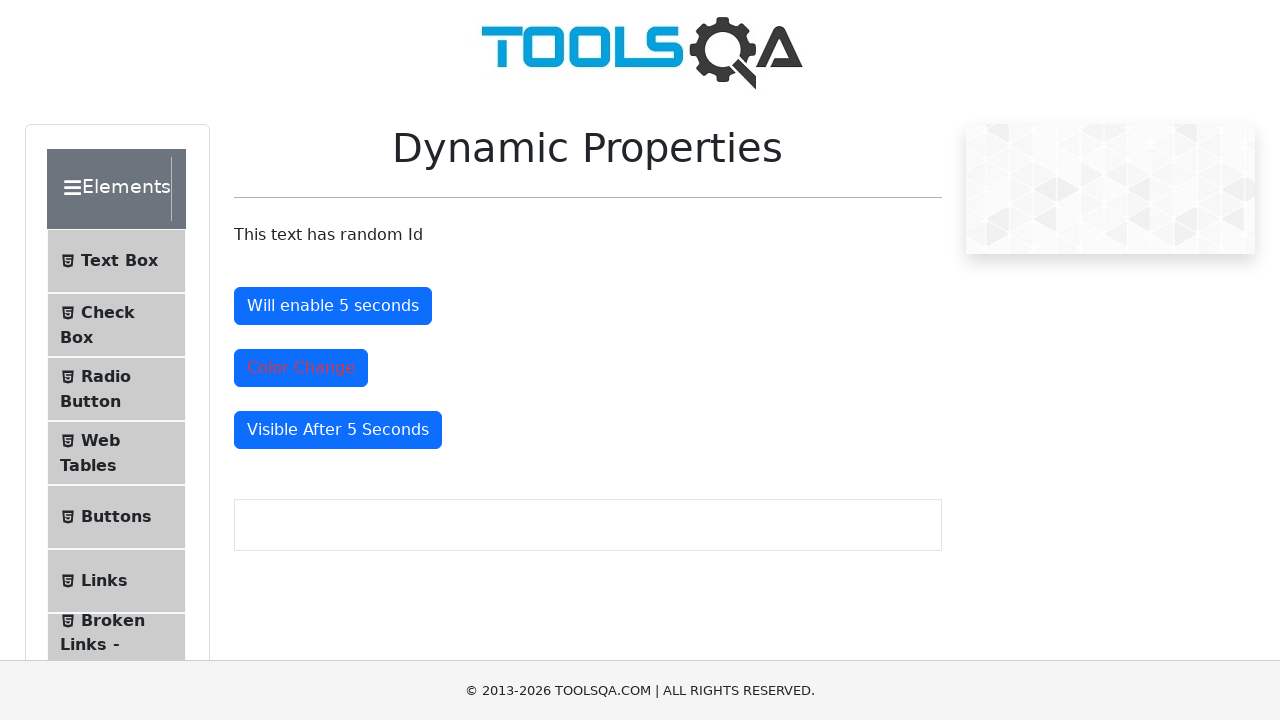

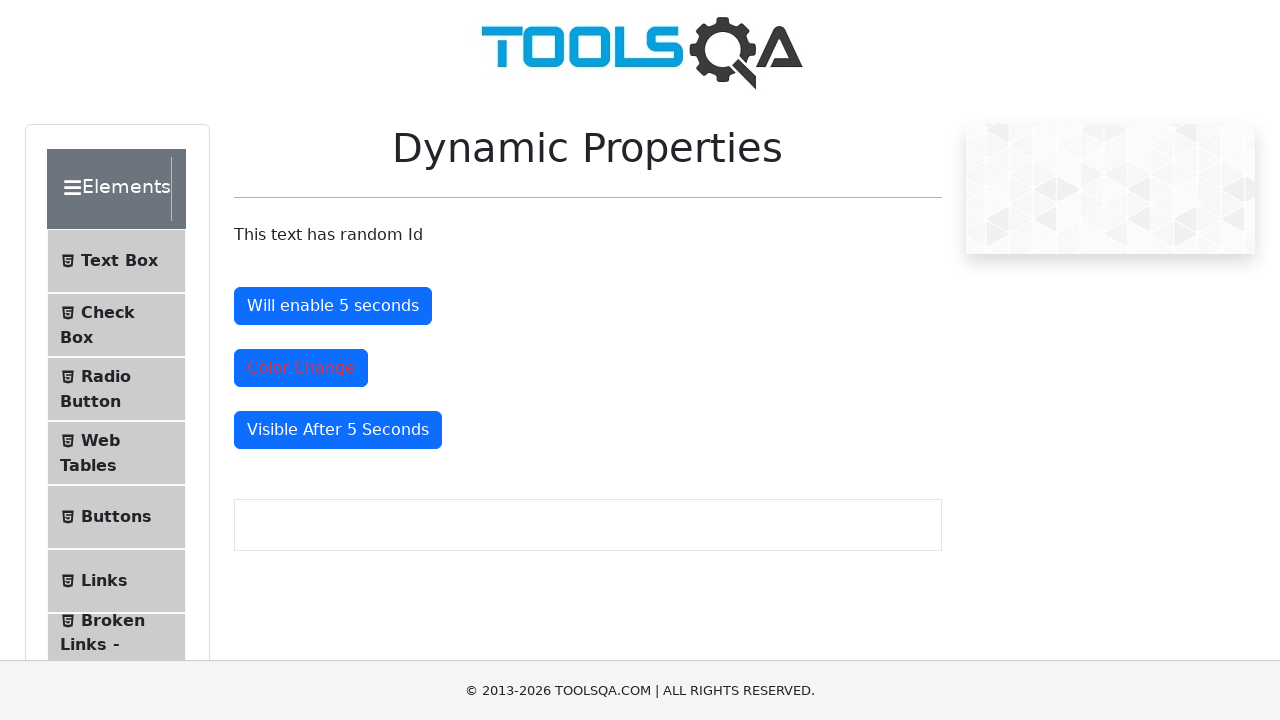